Tests JavaScript confirm dialog by clicking the confirm button and dismissing the alert to verify the cancel result

Starting URL: https://the-internet.herokuapp.com/javascript_alerts

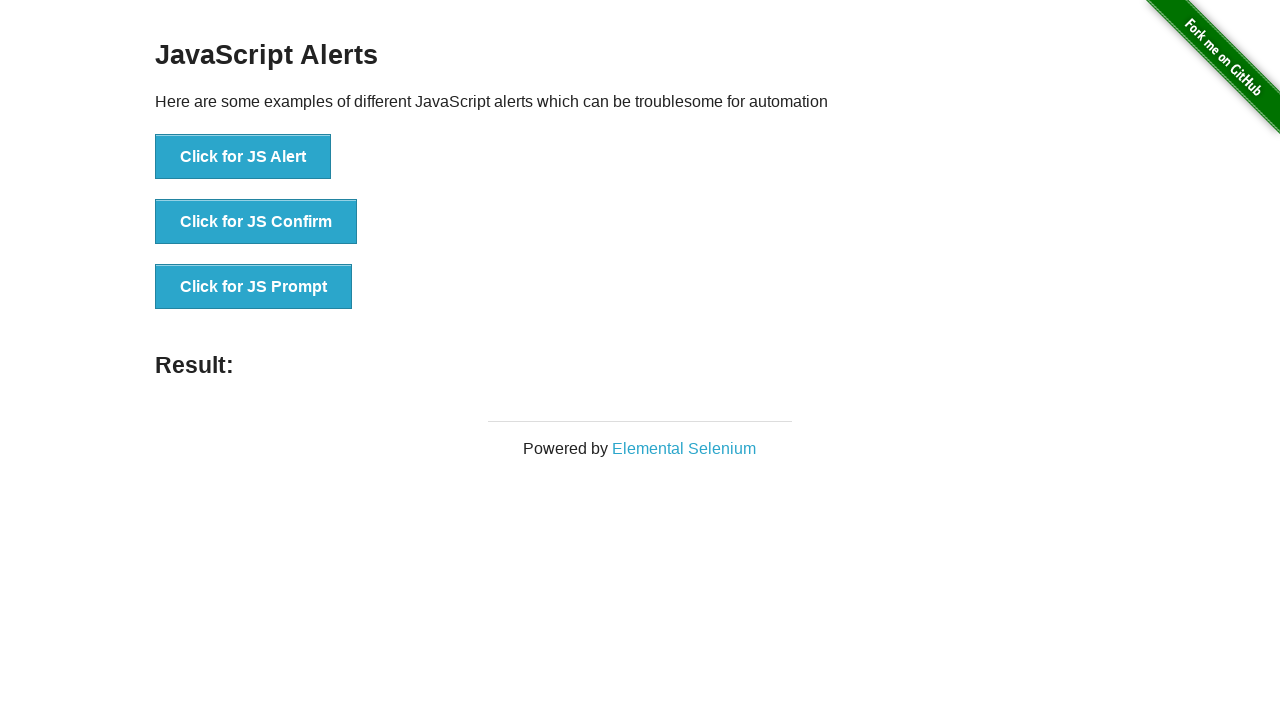

Navigated to JavaScript alerts page
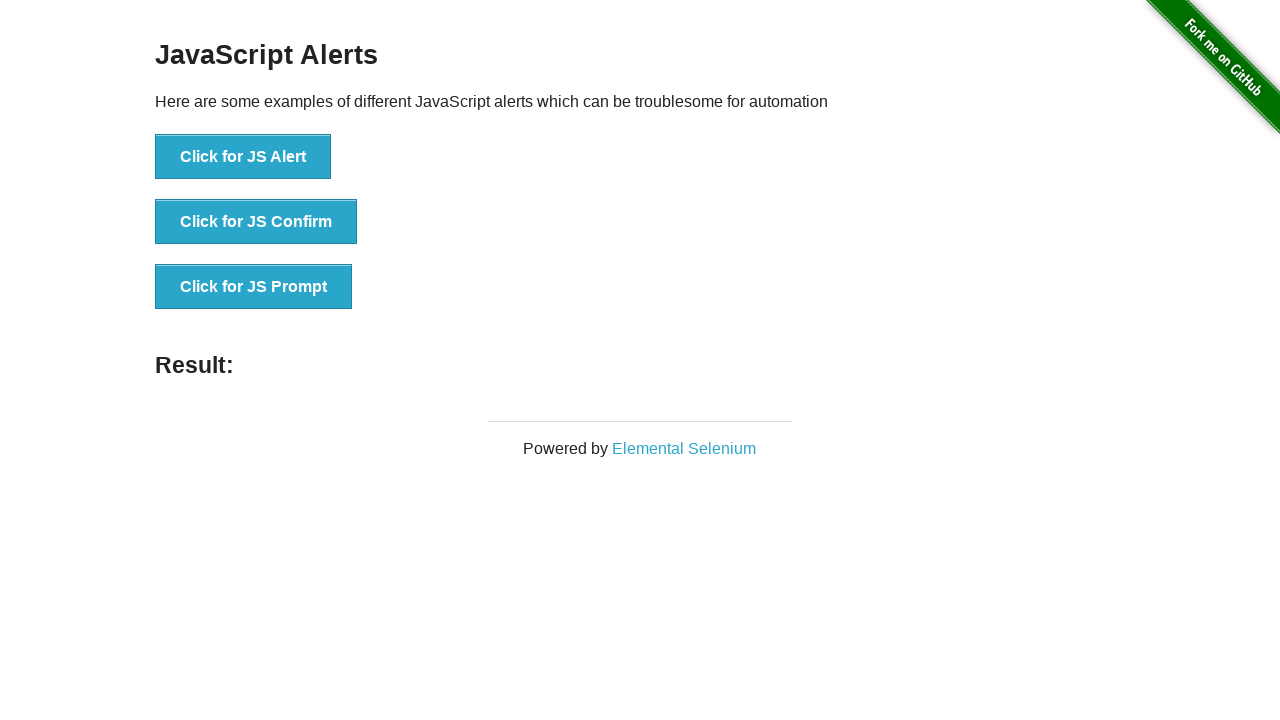

Clicked the JS Confirm button at (256, 222) on xpath=//button[contains(text(),'JS Confirm')]
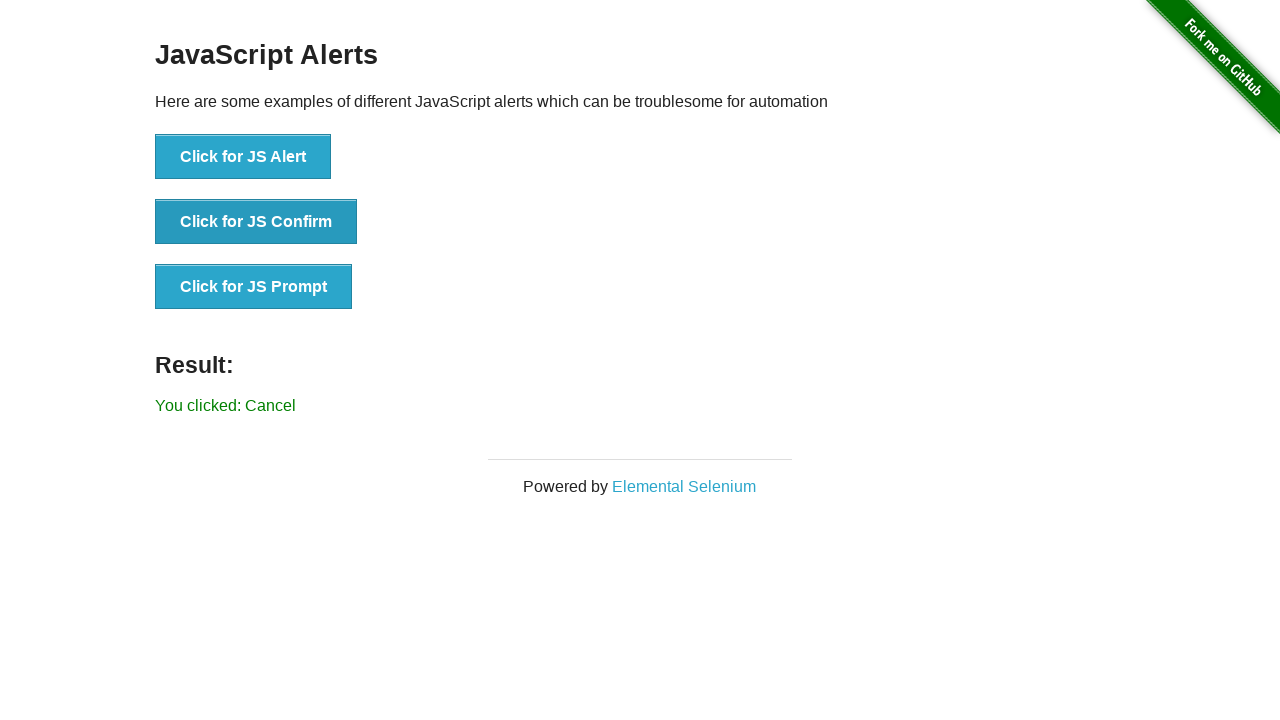

Set up dialog handler to dismiss confirm dialog
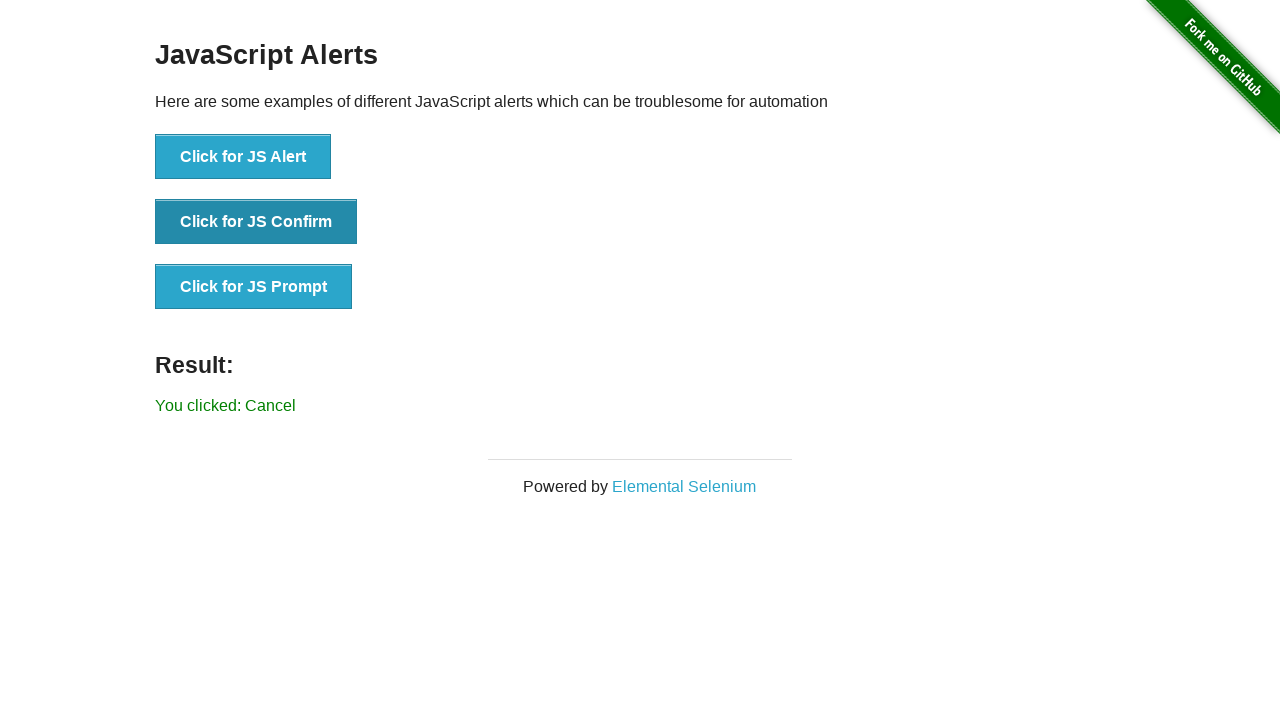

Clicked JS Confirm button again to trigger confirm dialog and dismiss it at (256, 222) on xpath=//button[contains(text(),'JS Confirm')]
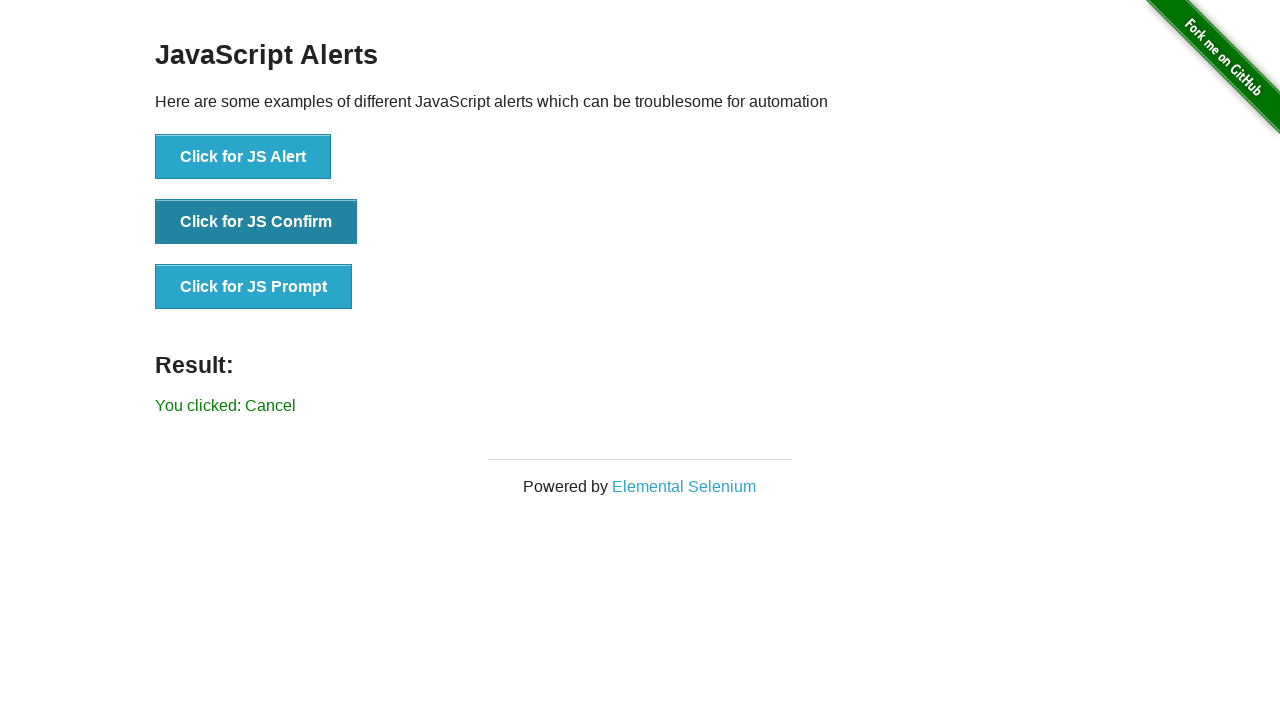

Located result element
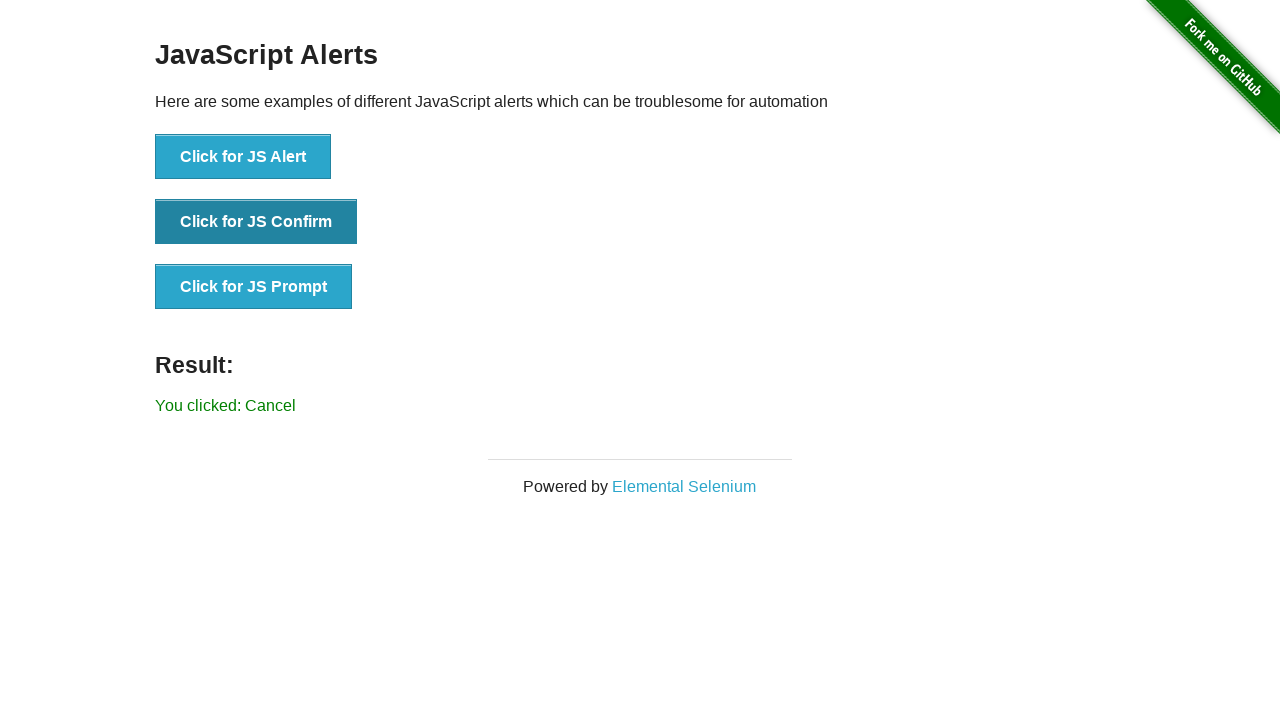

Verified result text shows 'You clicked: Cancel' confirming dialog was dismissed
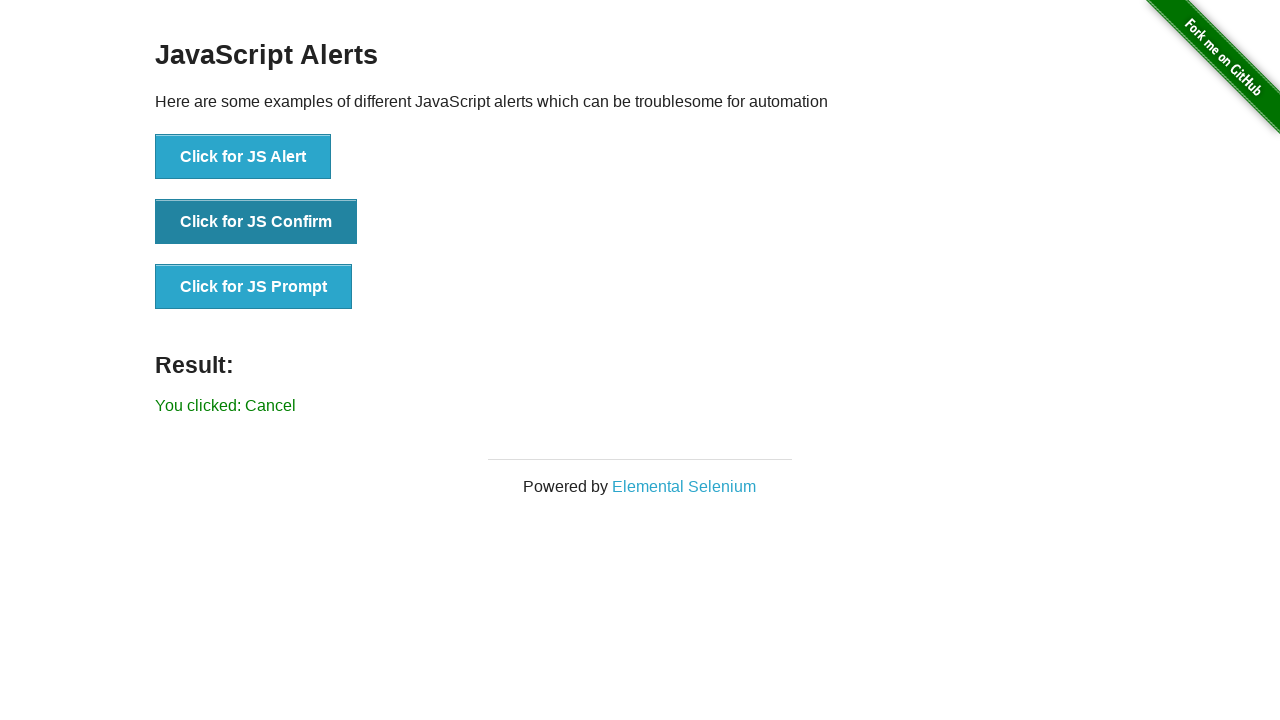

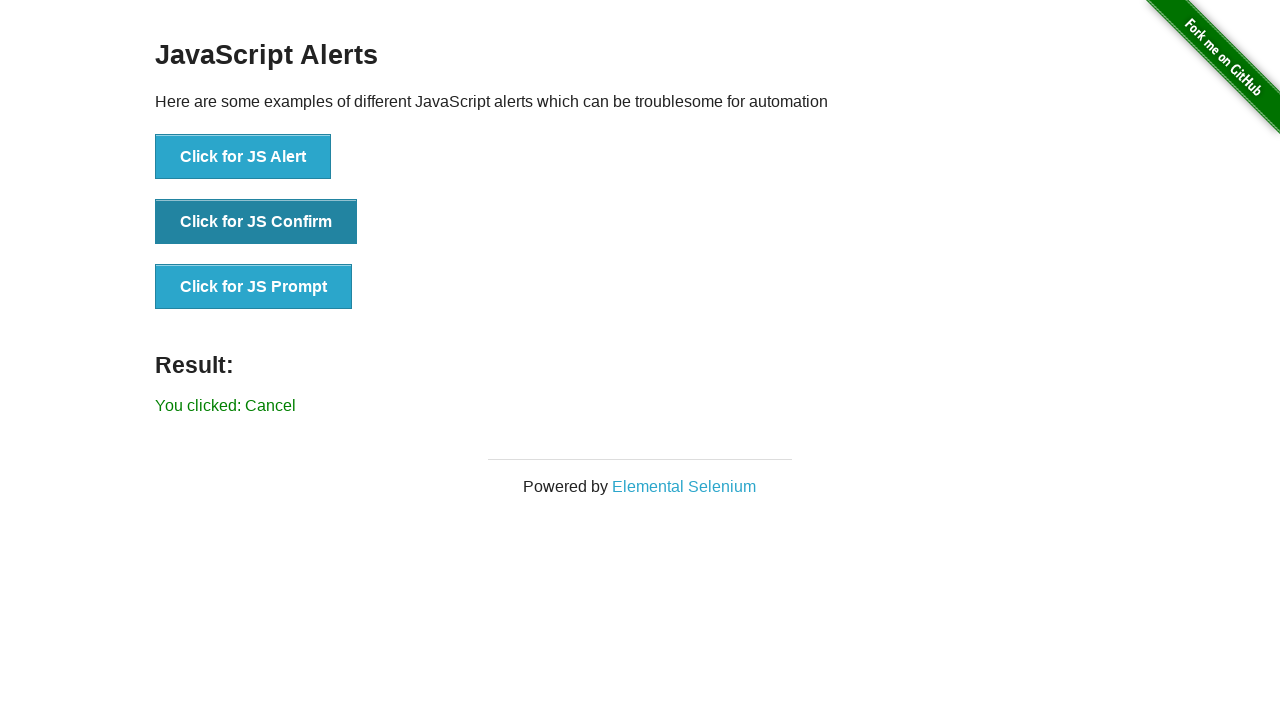